Navigates to a test page and checks a checkbox, then verifies the checkbox info display updates correctly

Starting URL: https://test.k6.io/browser.php

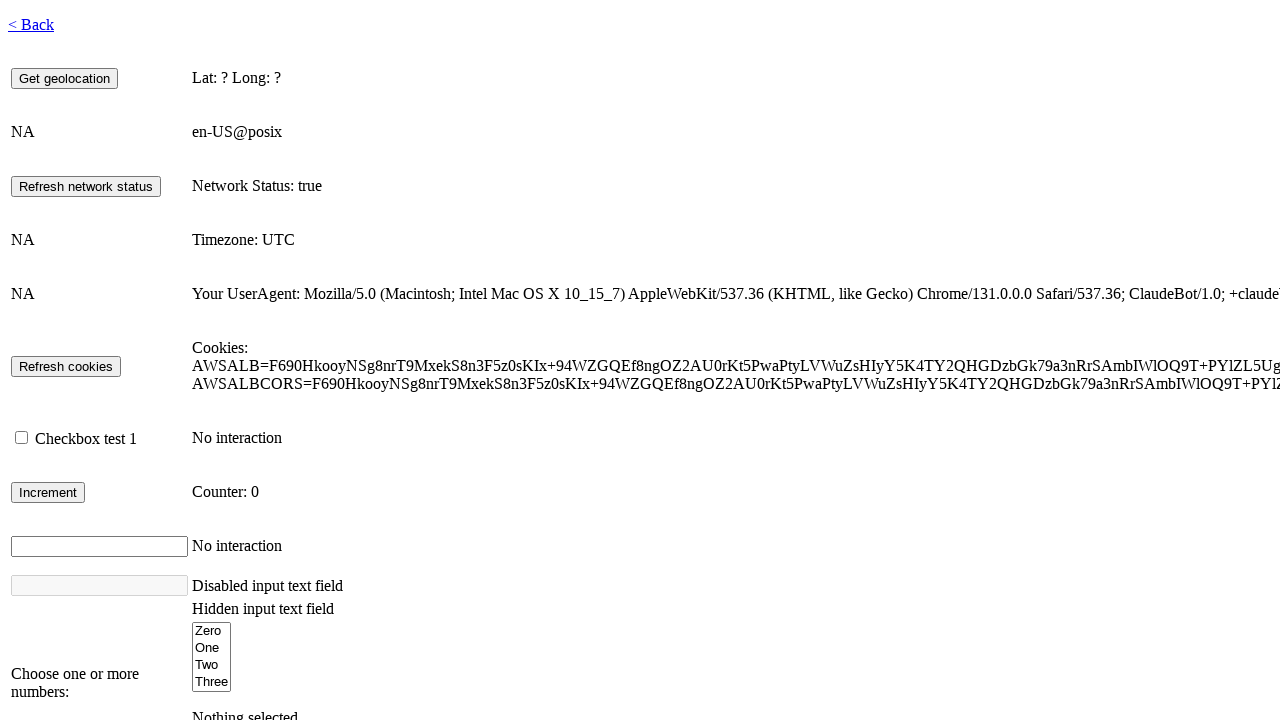

Waited for page to fully load (networkidle)
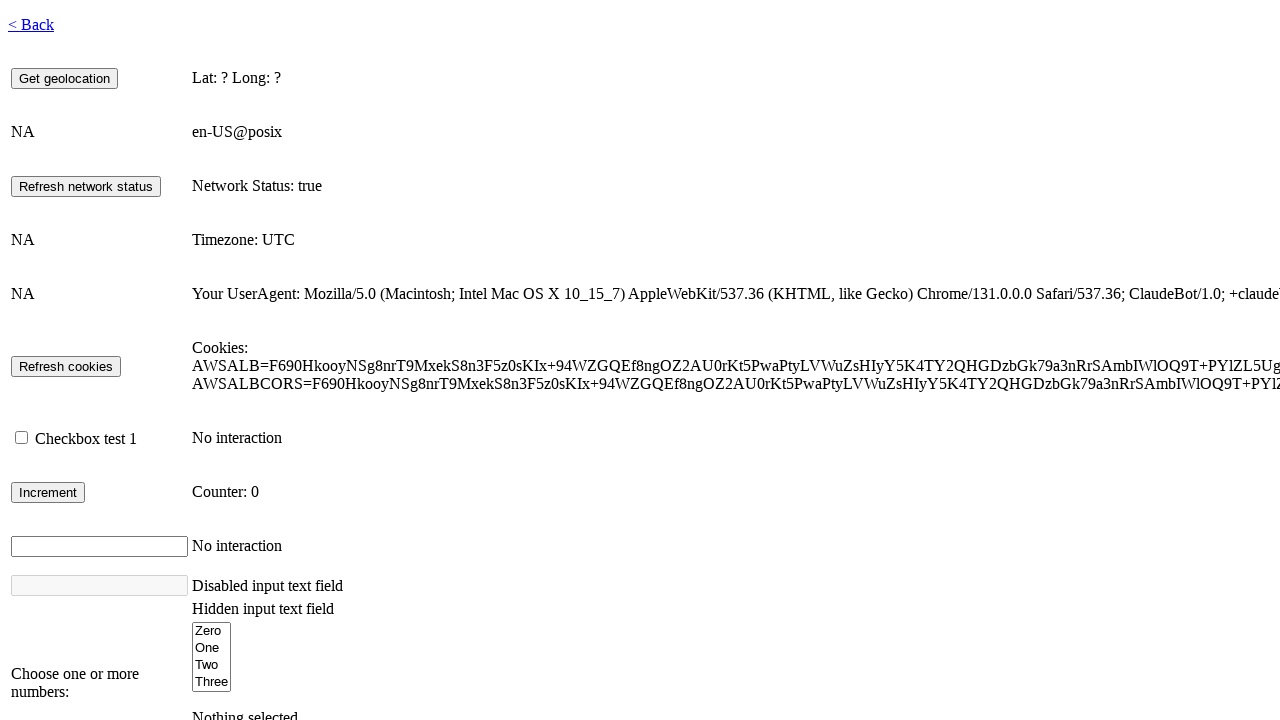

Checked the checkbox (#checkbox1) at (22, 438) on #checkbox1
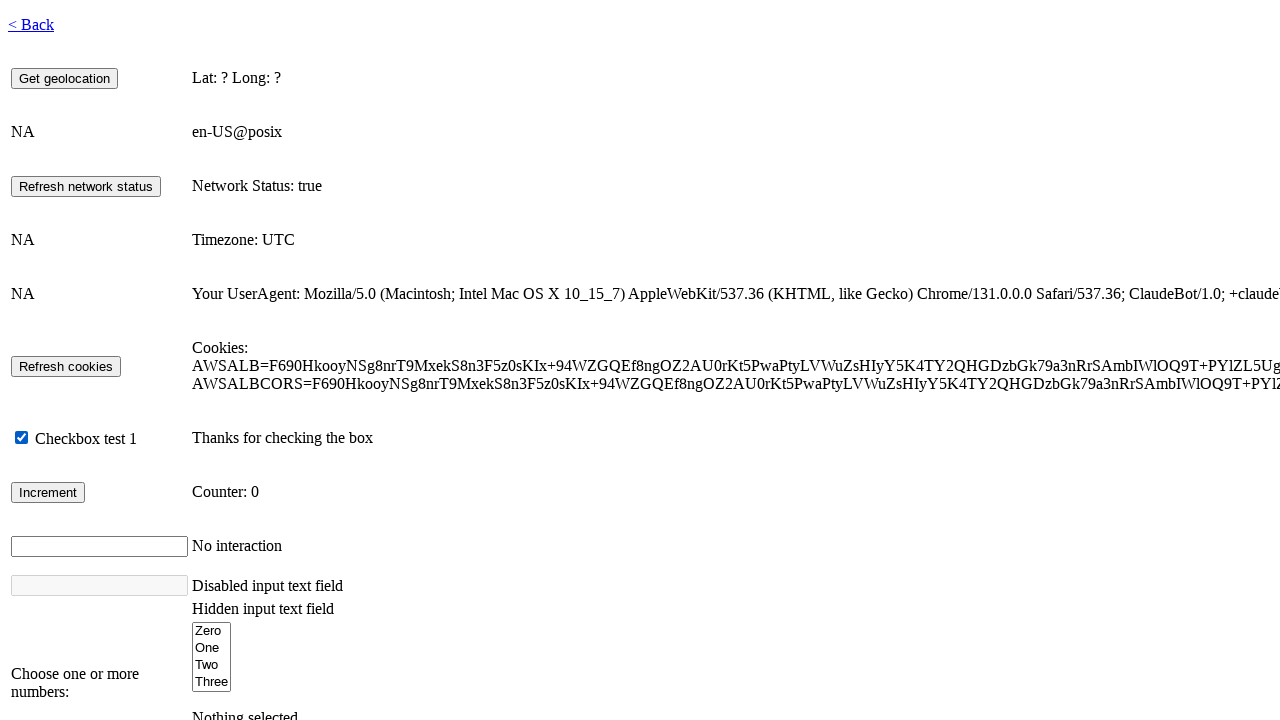

Checkbox info display appeared and is visible
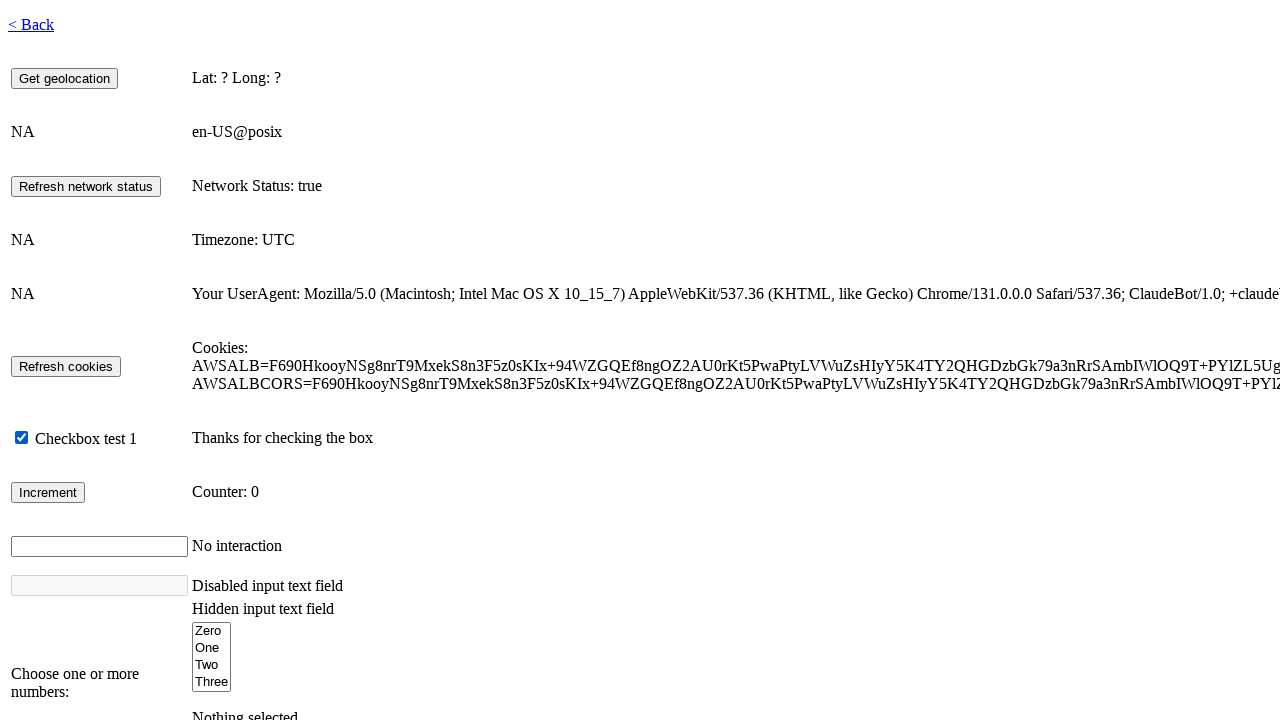

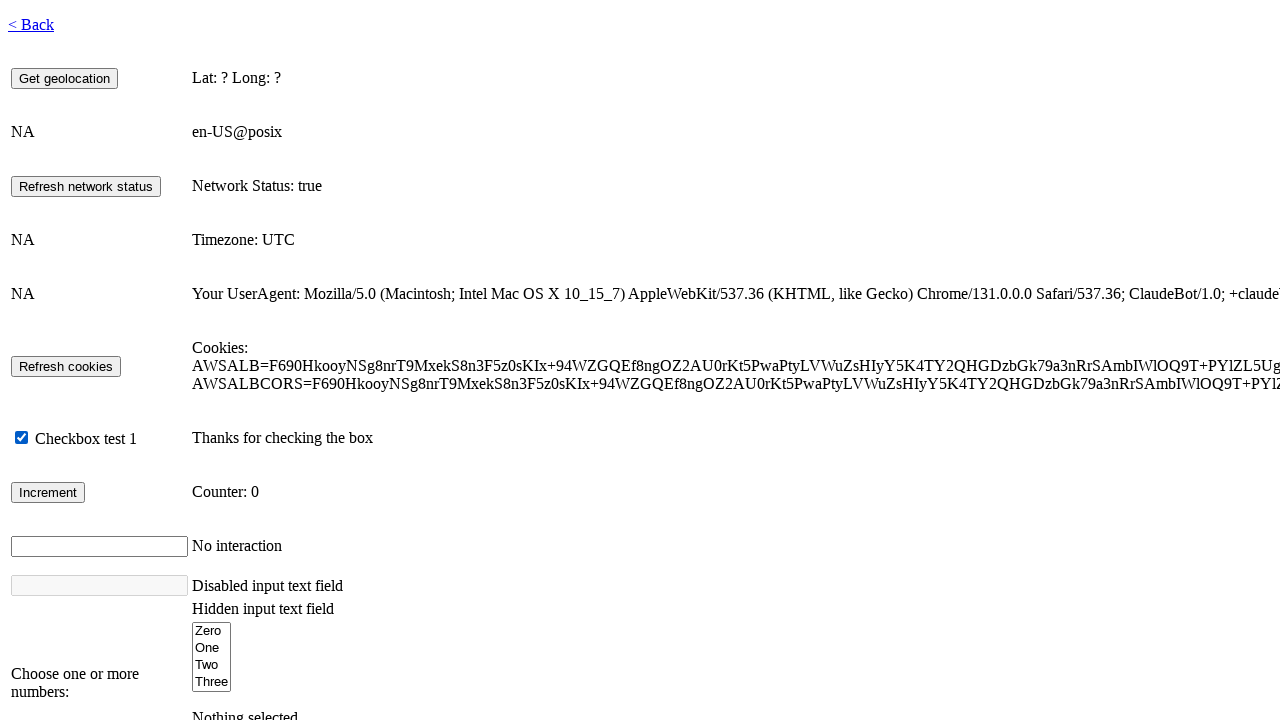